Navigates to the LiteCart demo shop and clicks on the first product in the most popular items section

Starting URL: http://litecart.stqa.ru/en/

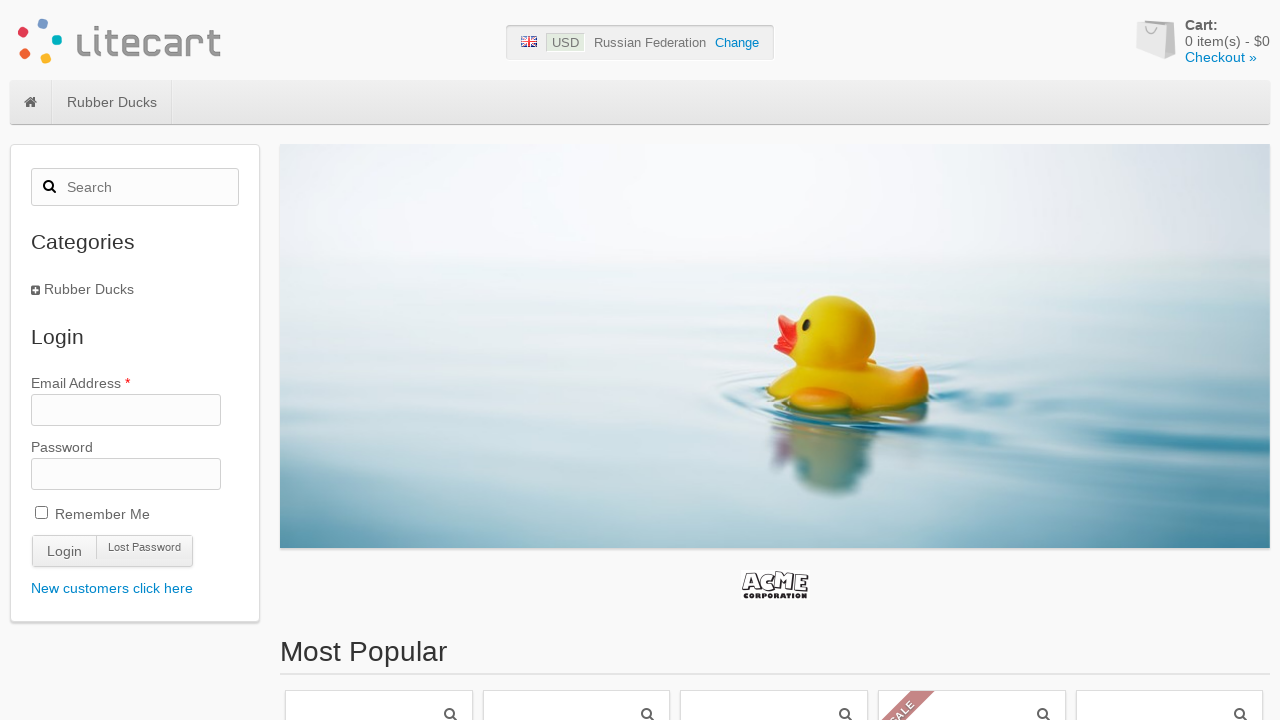

Navigated to LiteCart demo shop homepage
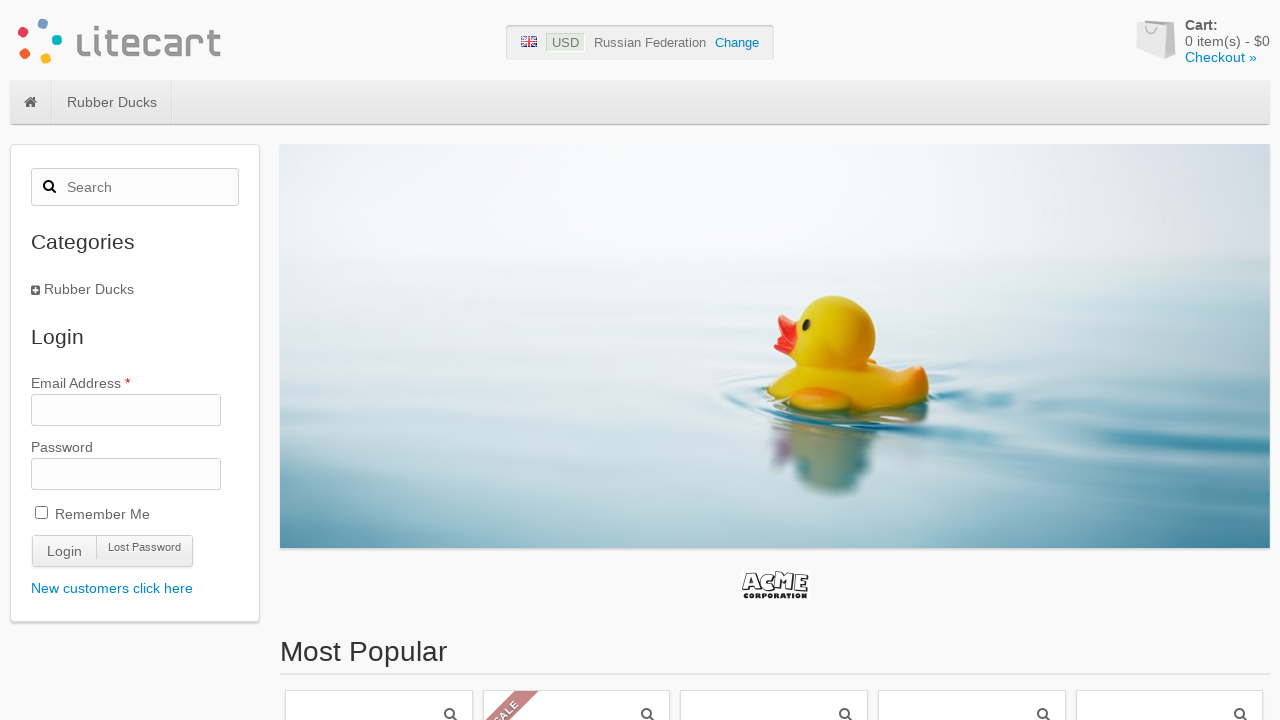

Clicked on the first product in the most popular items section at (379, 599) on #box-most-popular li:first-child
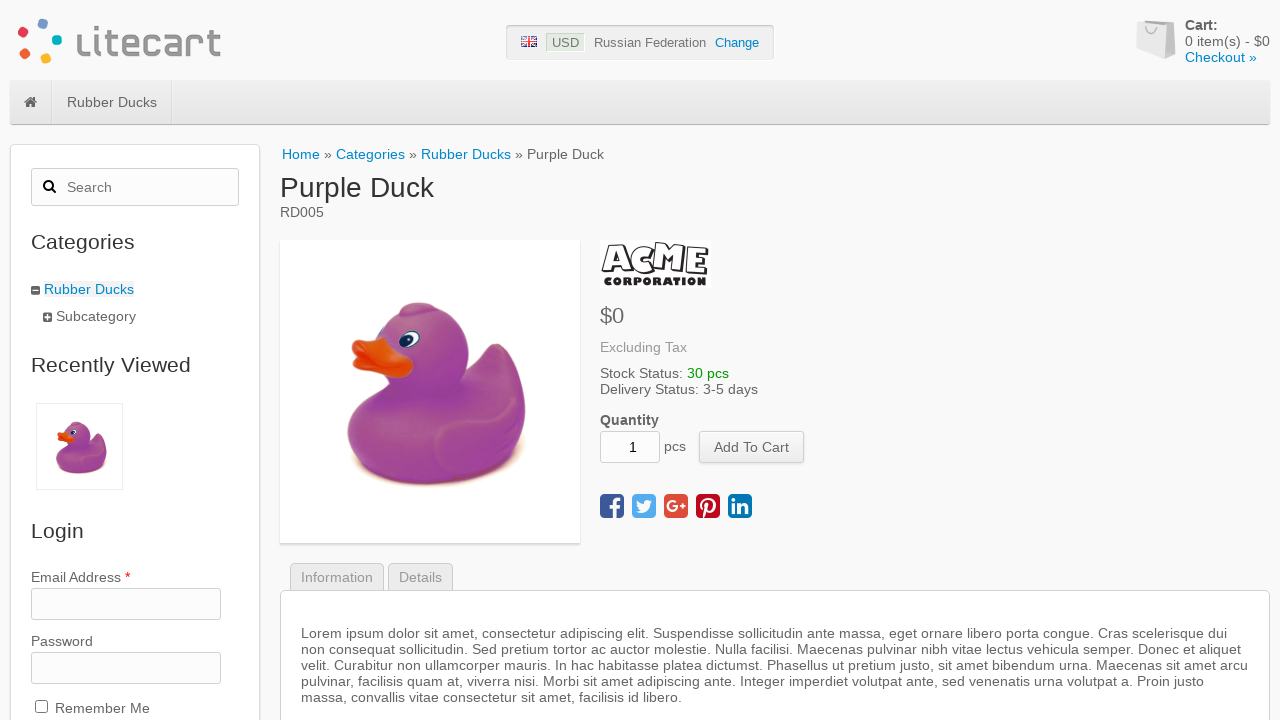

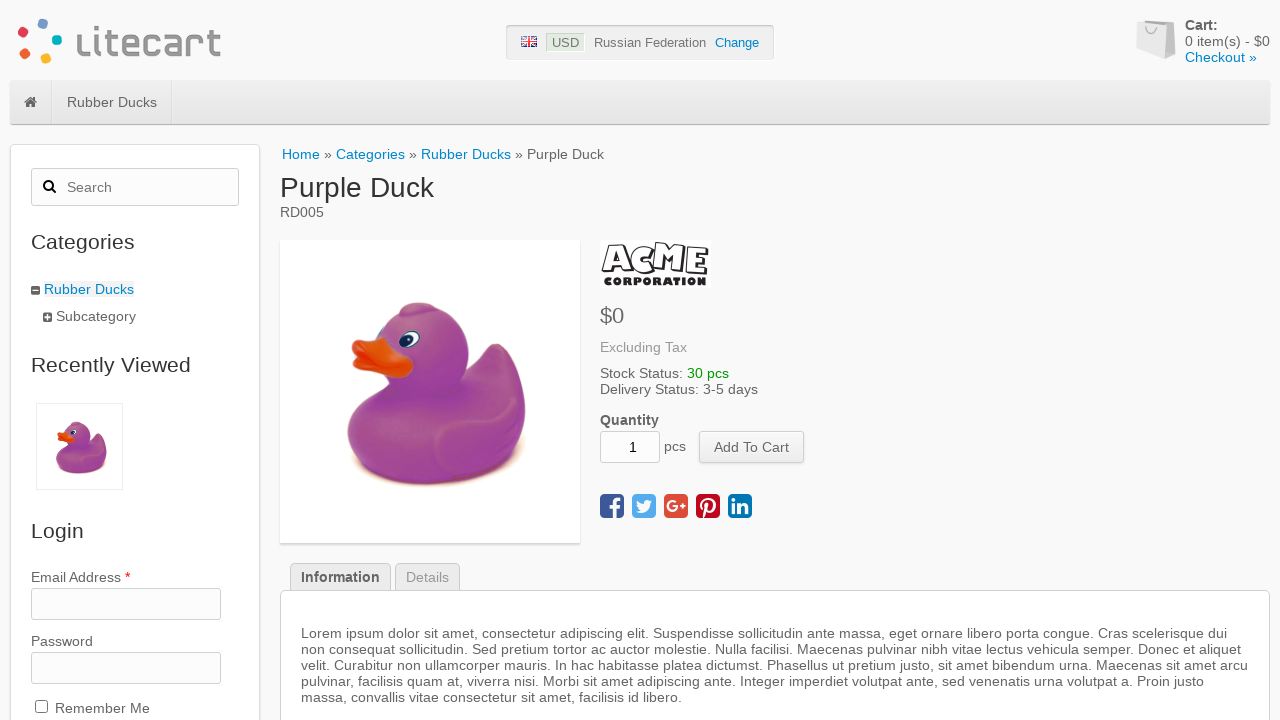